Tests hover functionality by hovering over an avatar image and verifying that additional user information (caption) becomes visible.

Starting URL: http://the-internet.herokuapp.com/hovers

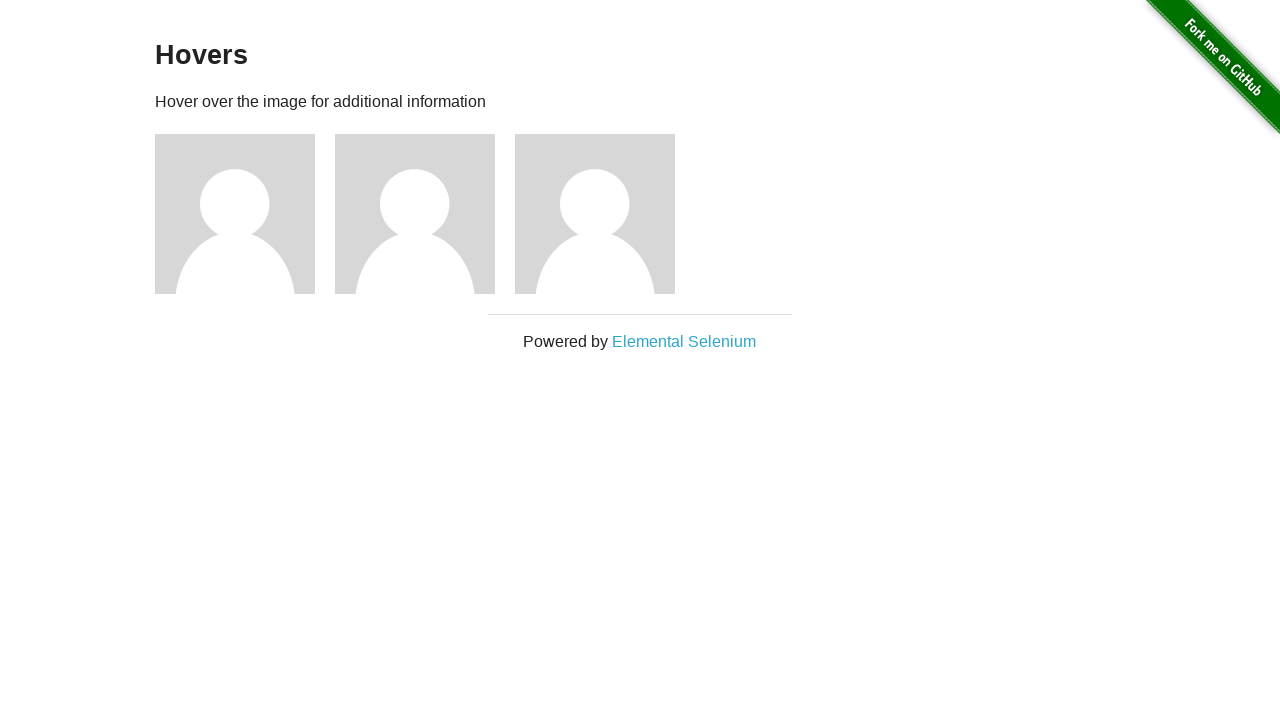

Located the first avatar figure element
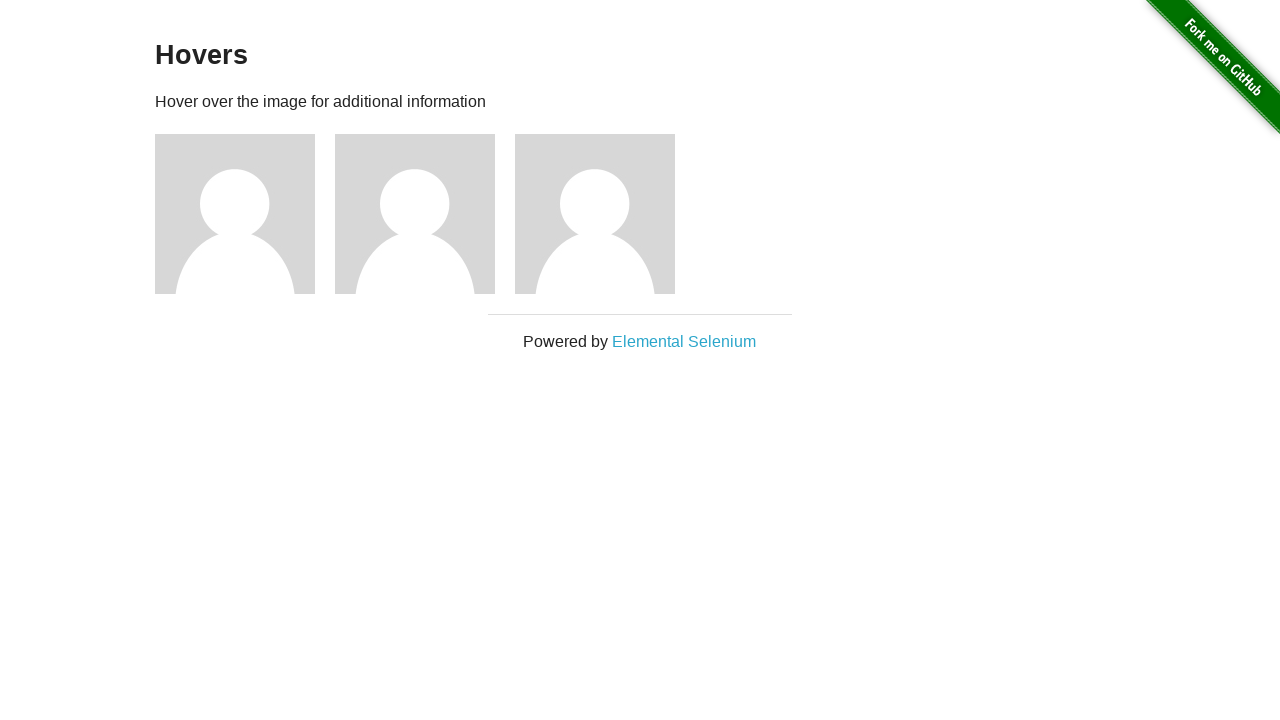

Hovered over the avatar figure element at (245, 214) on .figure >> nth=0
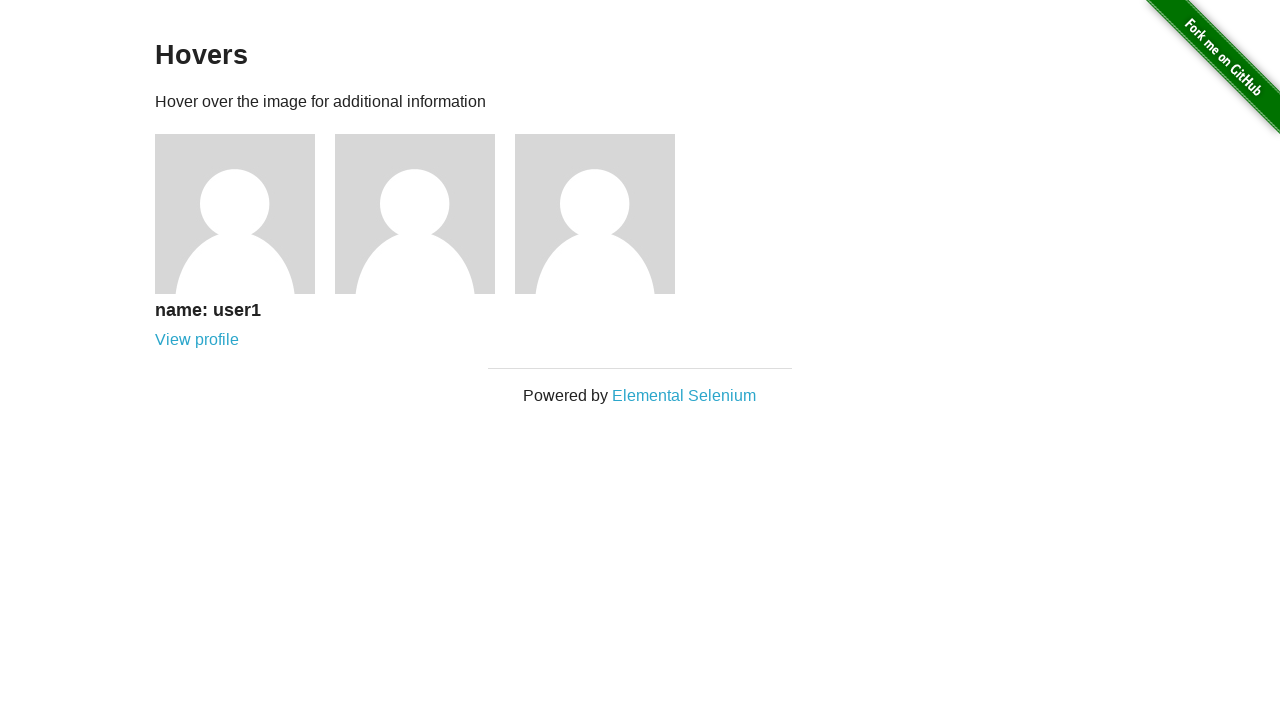

Located the avatar caption element
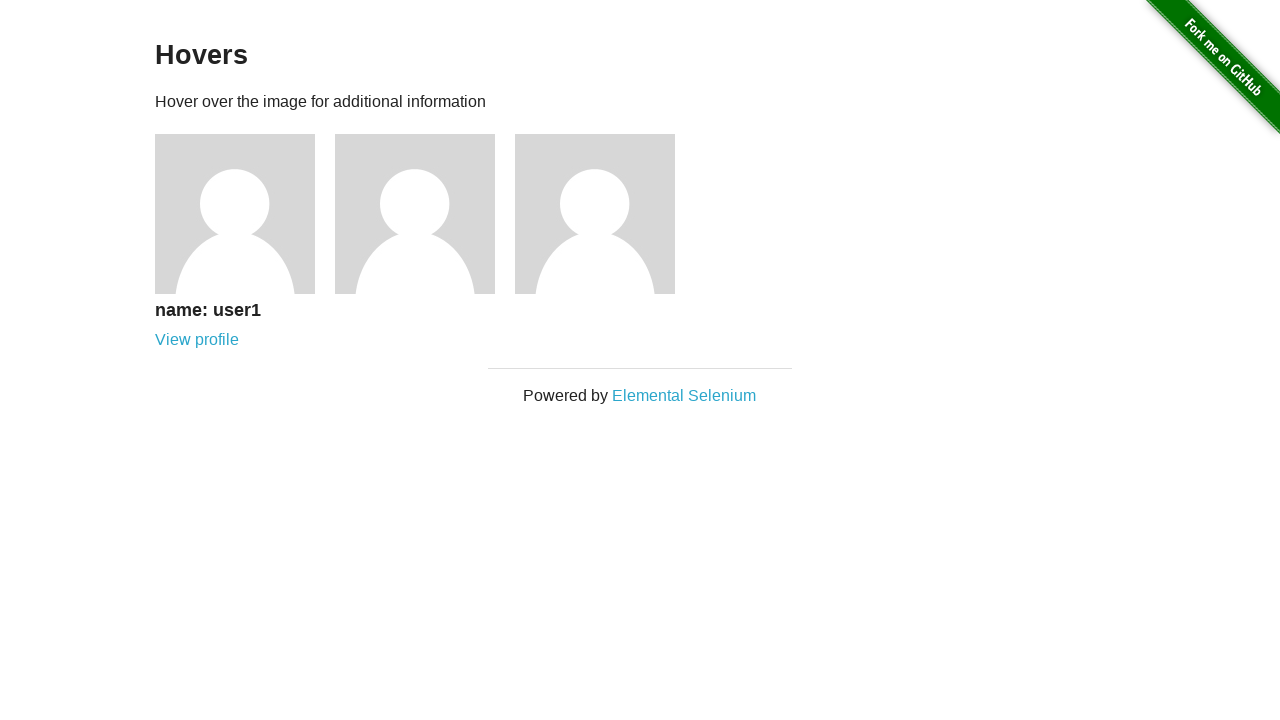

Caption became visible after hover
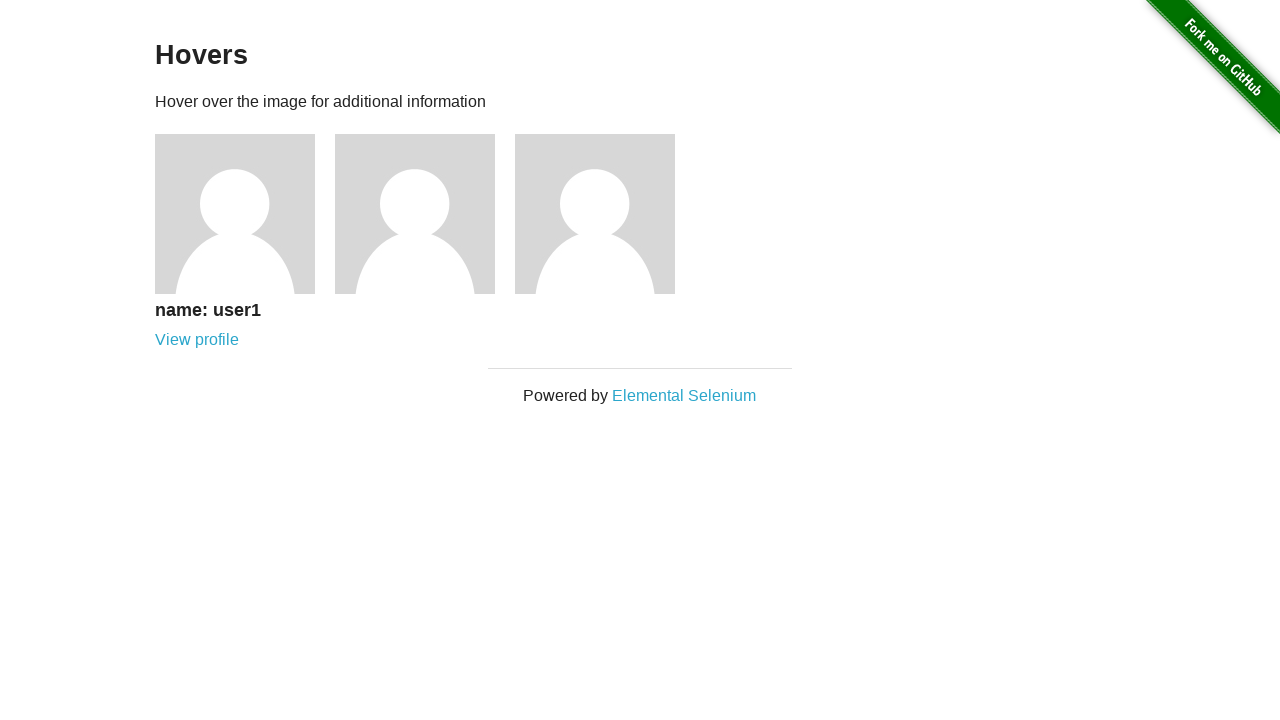

Verified that the caption is visible
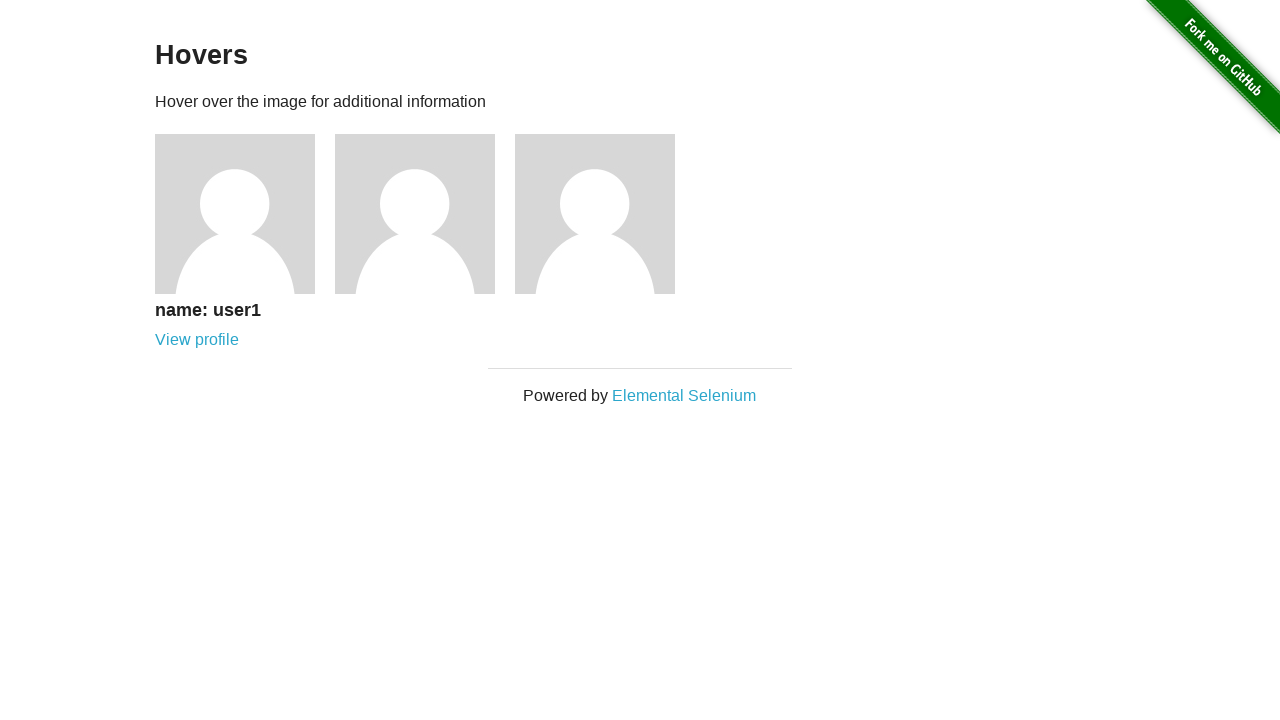

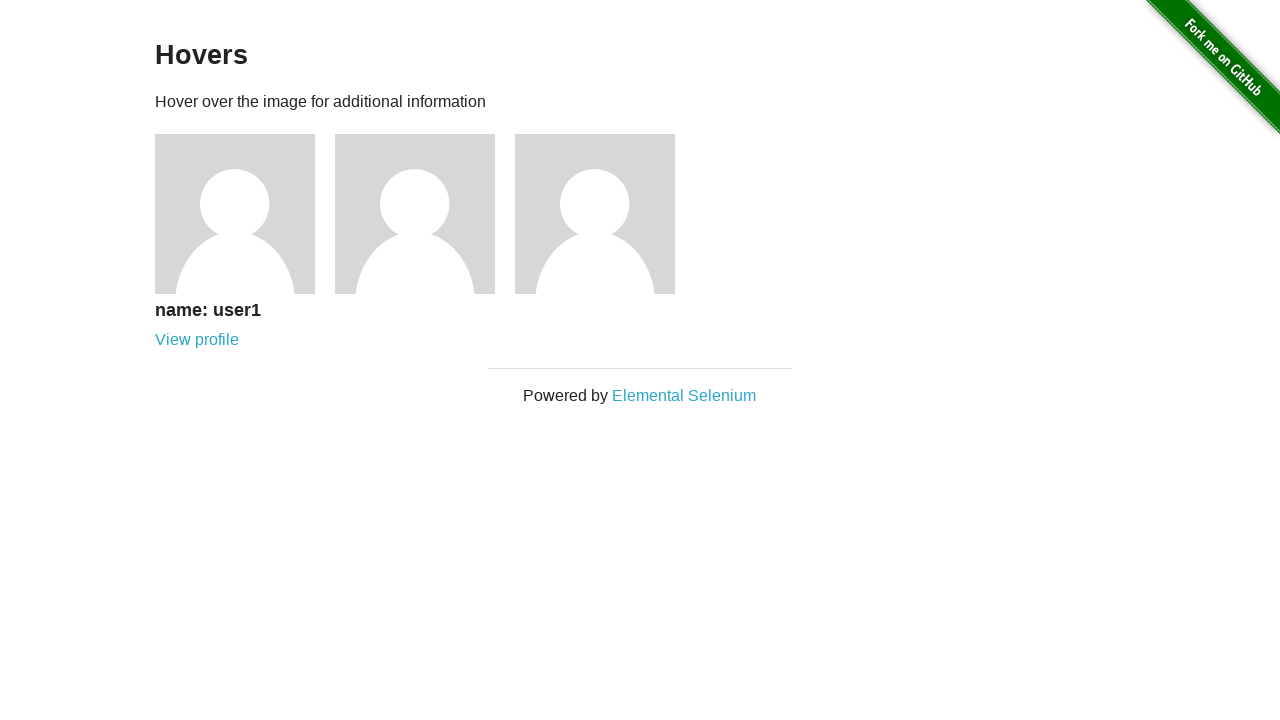